Tests dynamic checkbox control by verifying its initial state and toggling it

Starting URL: https://v1.training-support.net/selenium/dynamic-controls

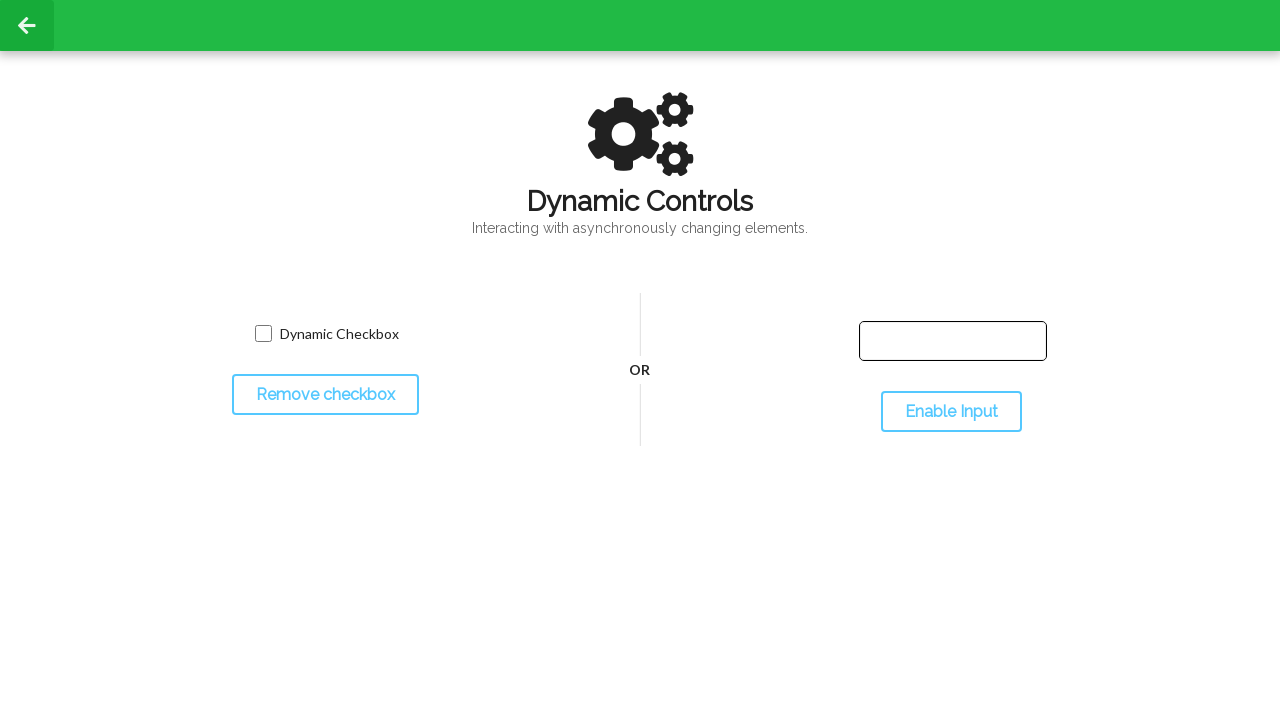

Located the dynamic checkbox element
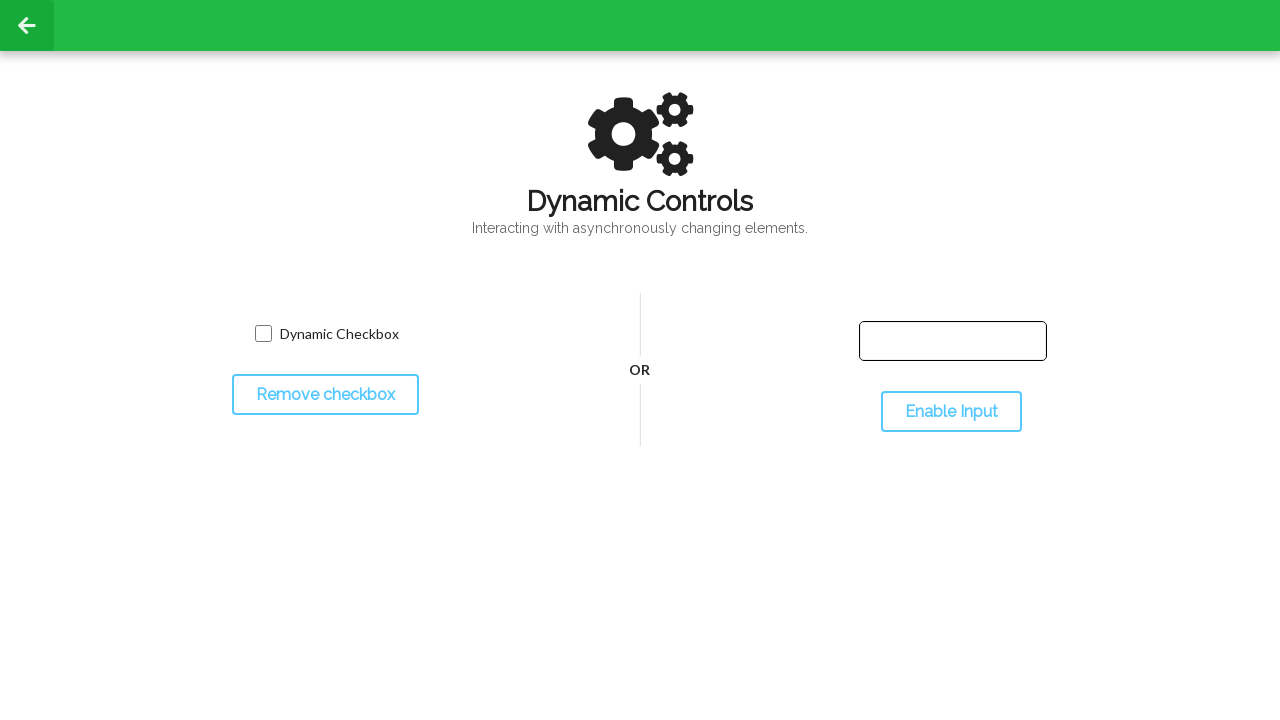

Verified checkbox is initially unchecked
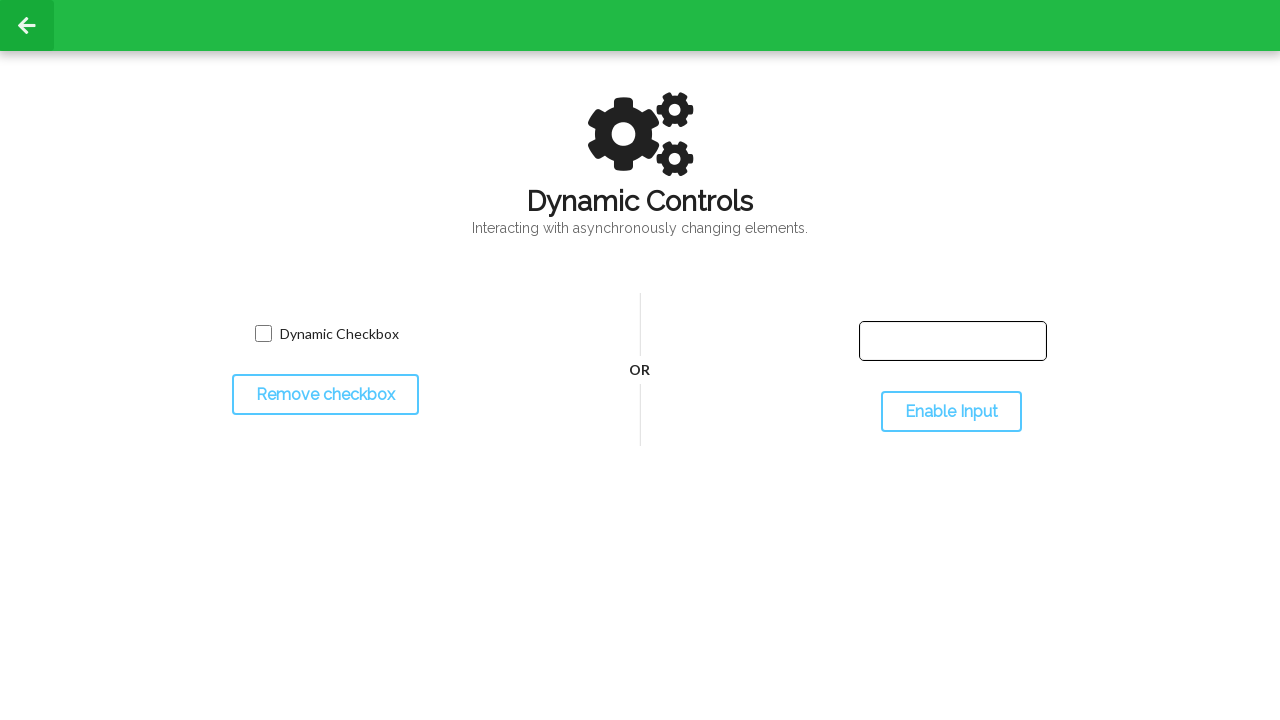

Clicked checkbox to toggle it at (263, 334) on input.willDisappear
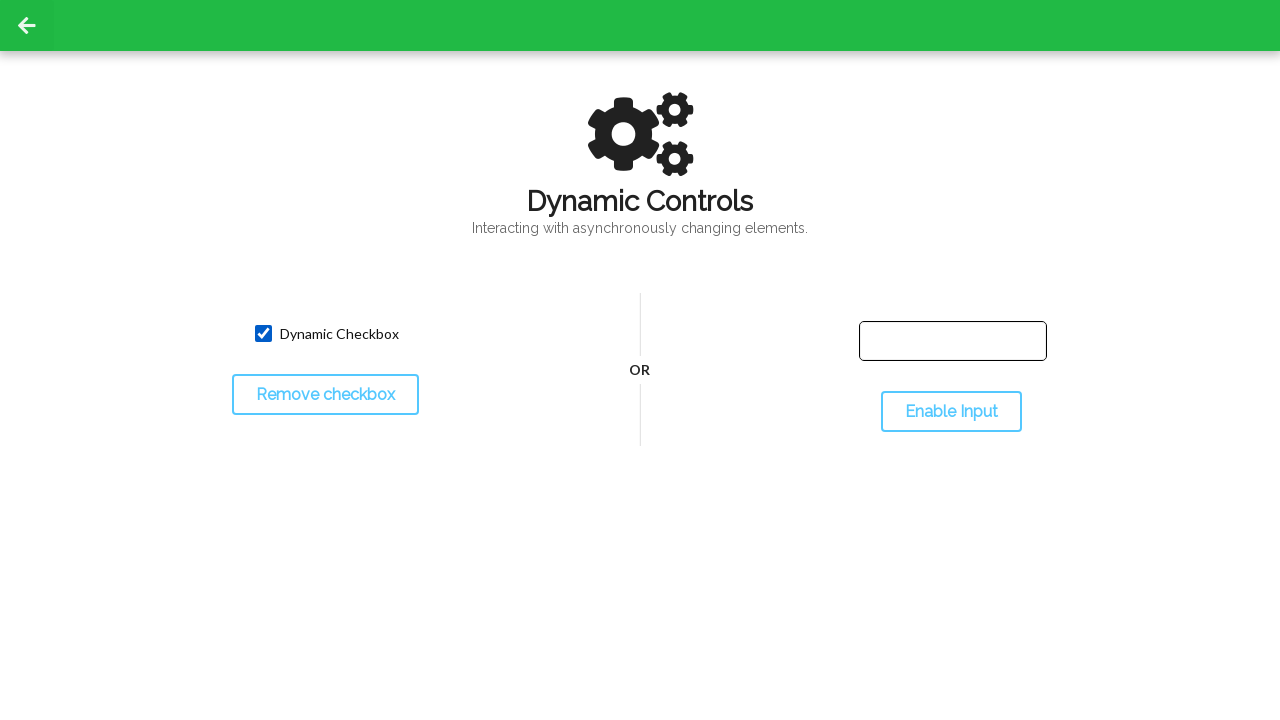

Verified checkbox is now checked after toggle
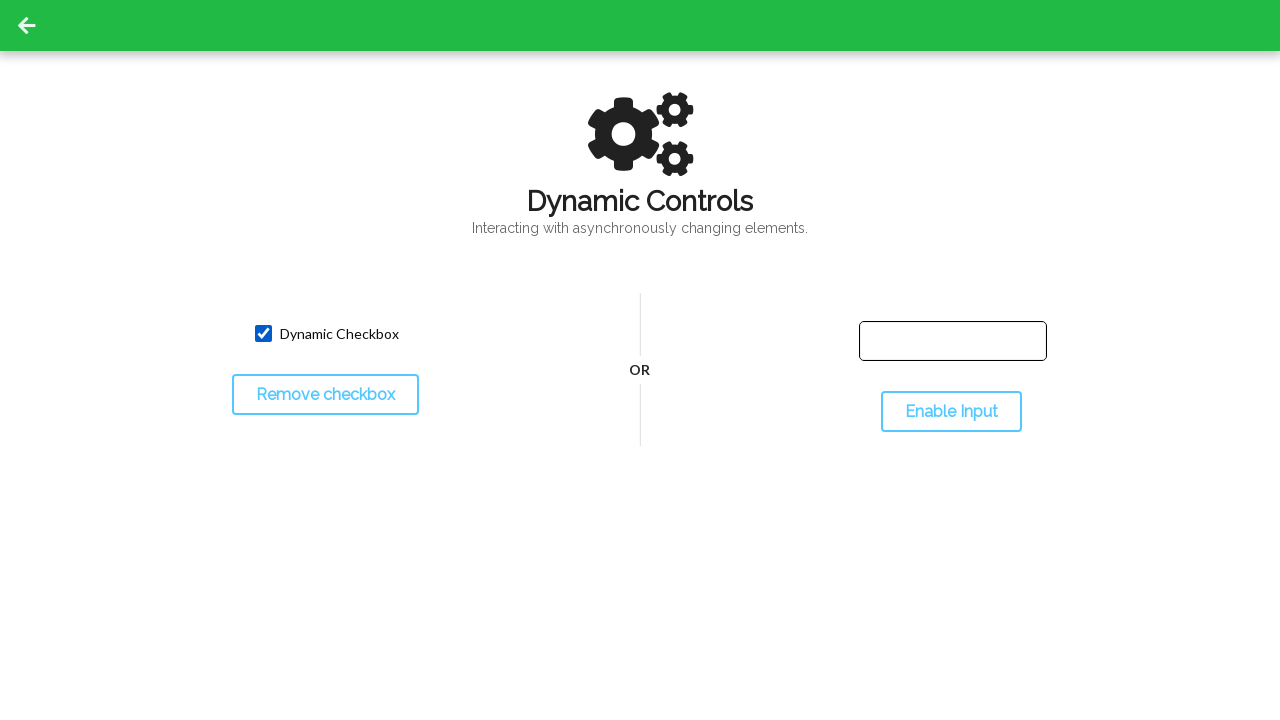

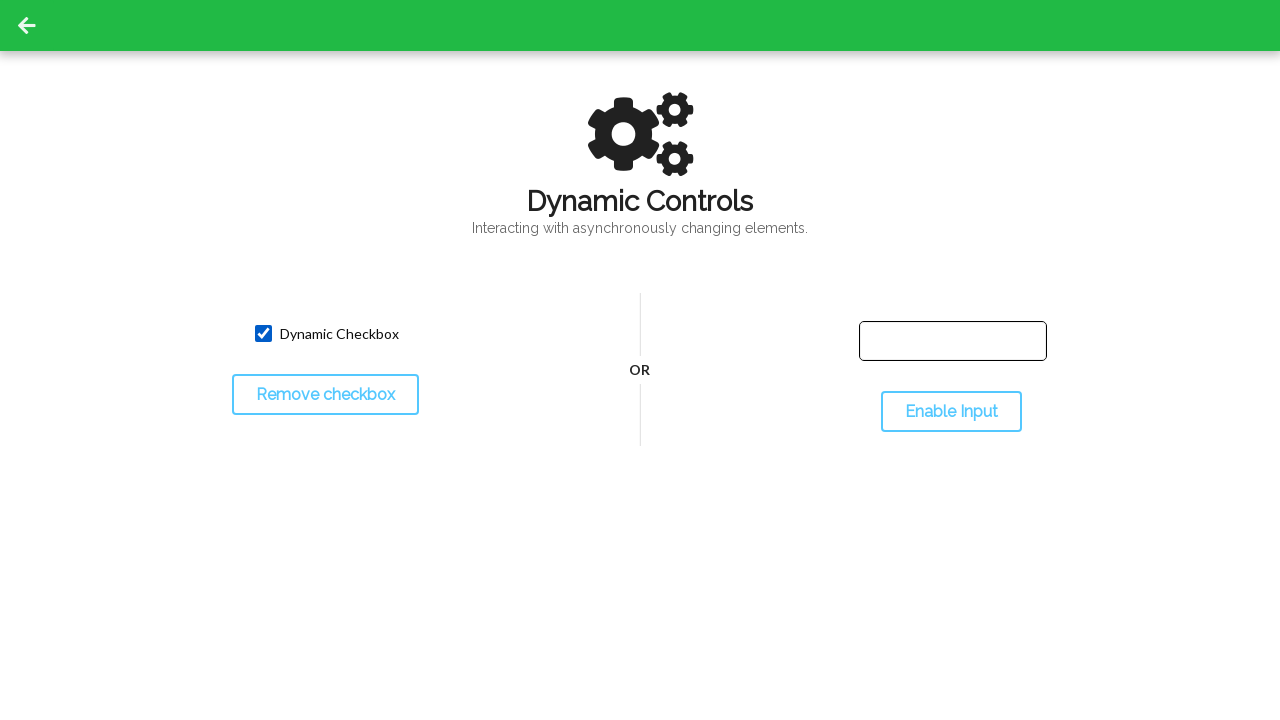